Tests waitForEnabled functionality by clicking a button and waiting for an input to become enabled, then filling it

Starting URL: https://the-internet.herokuapp.com/dynamic_controls

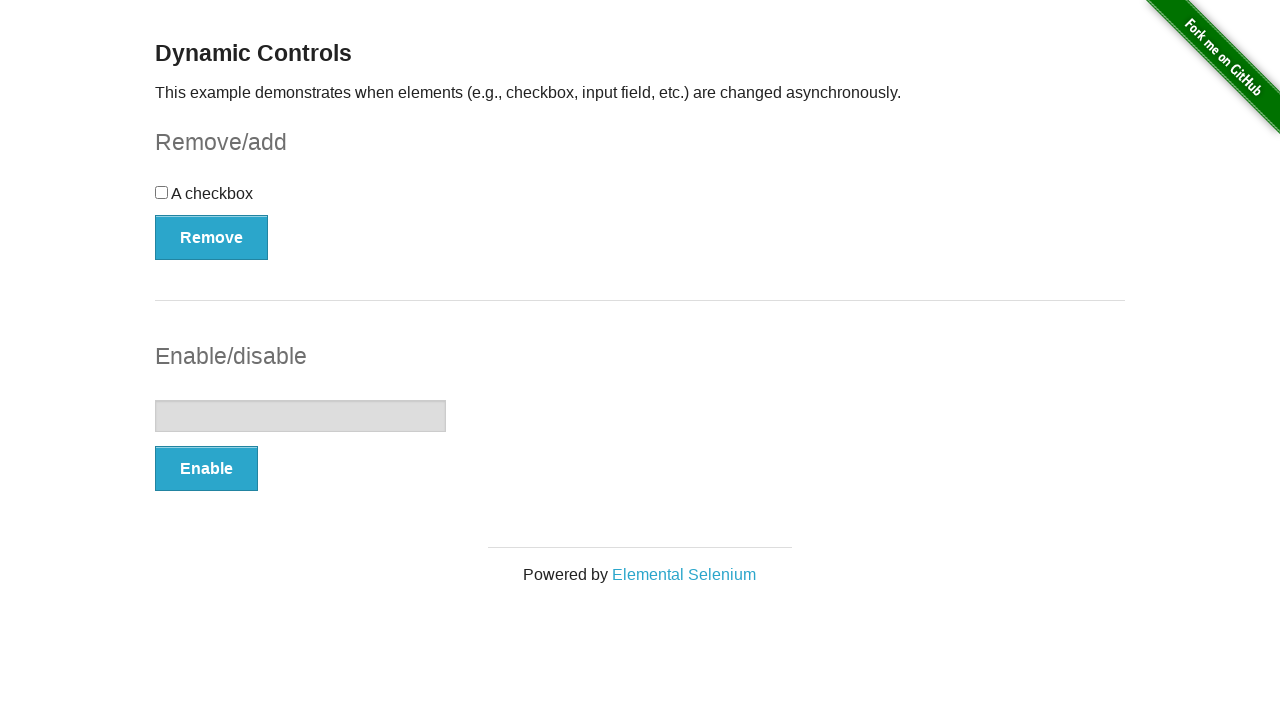

Clicked the enable button at (206, 469) on #input-example button
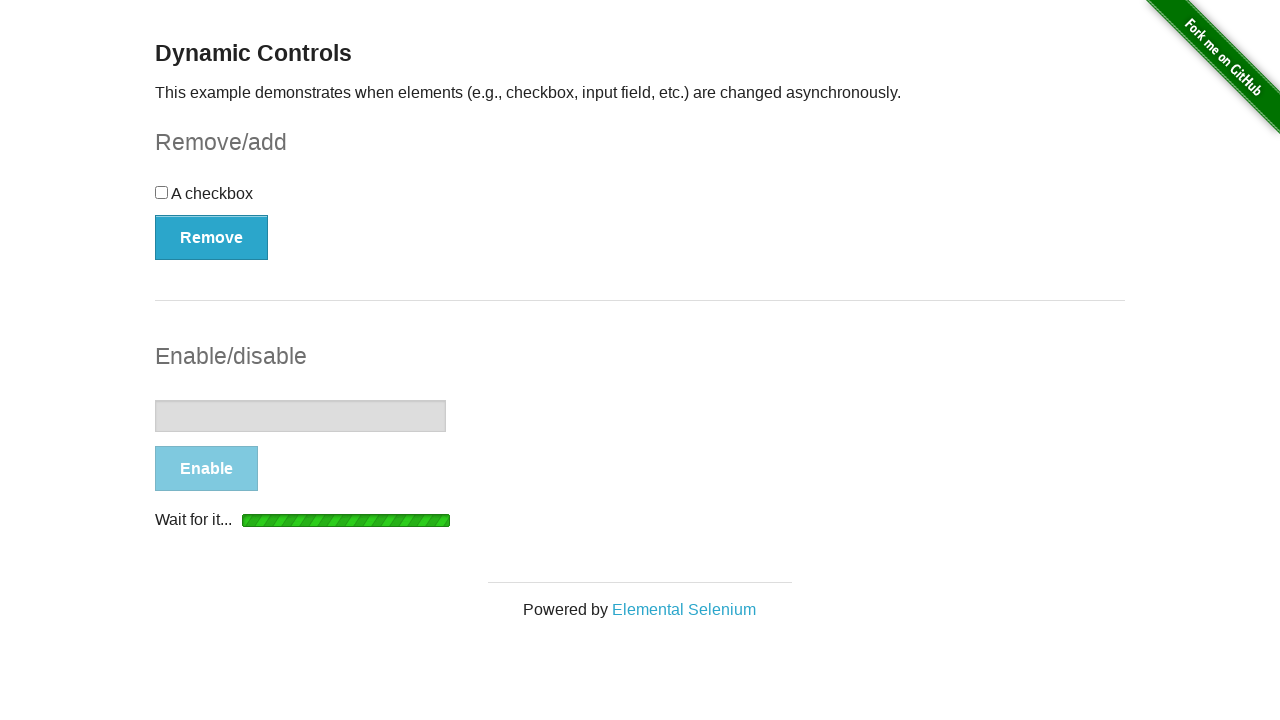

Input field became enabled
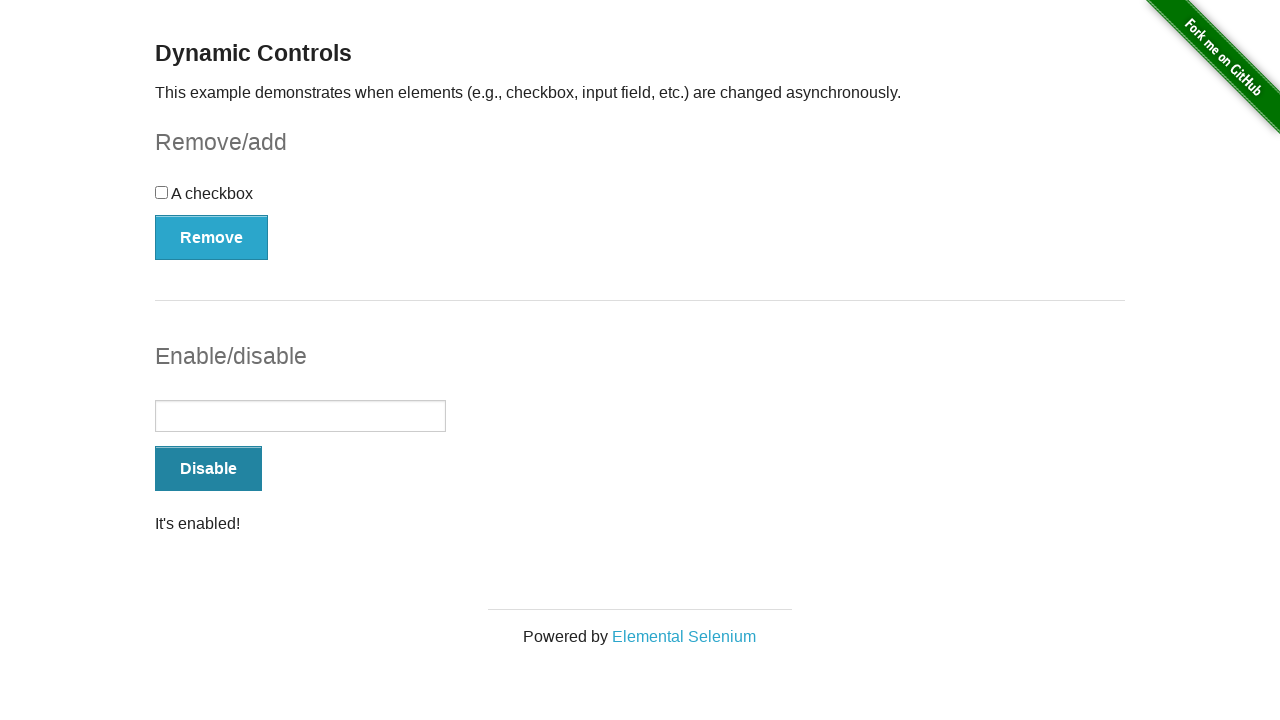

Filled the input field with 'test' on #input-example input
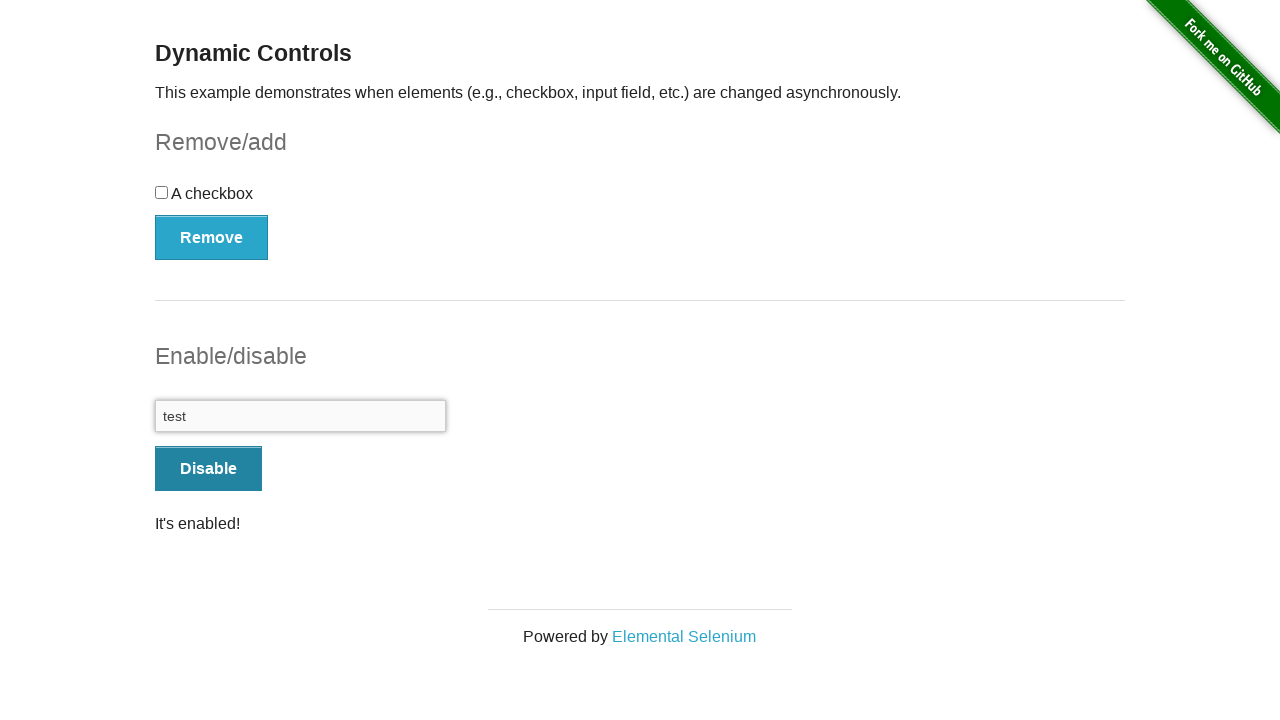

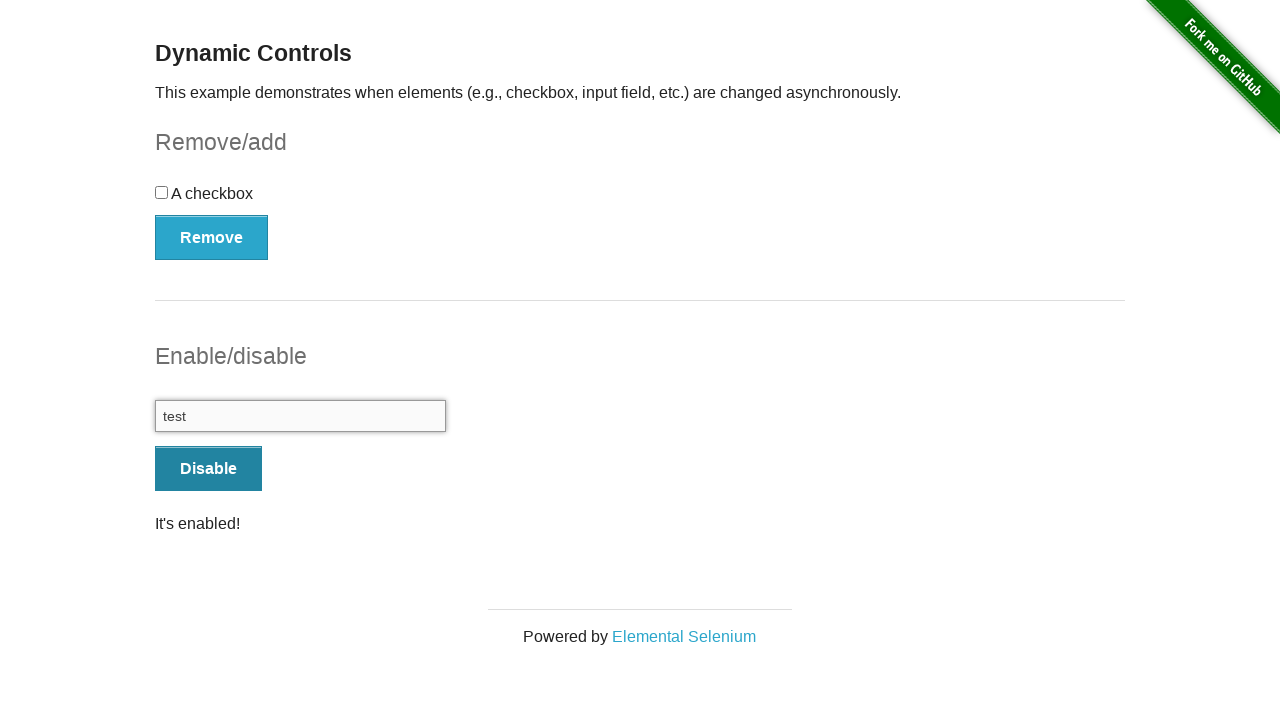